Tests drag and drop functionality on jQuery UI demo page by dragging an element into a droppable target within an iframe

Starting URL: https://jqueryui.com/droppable/

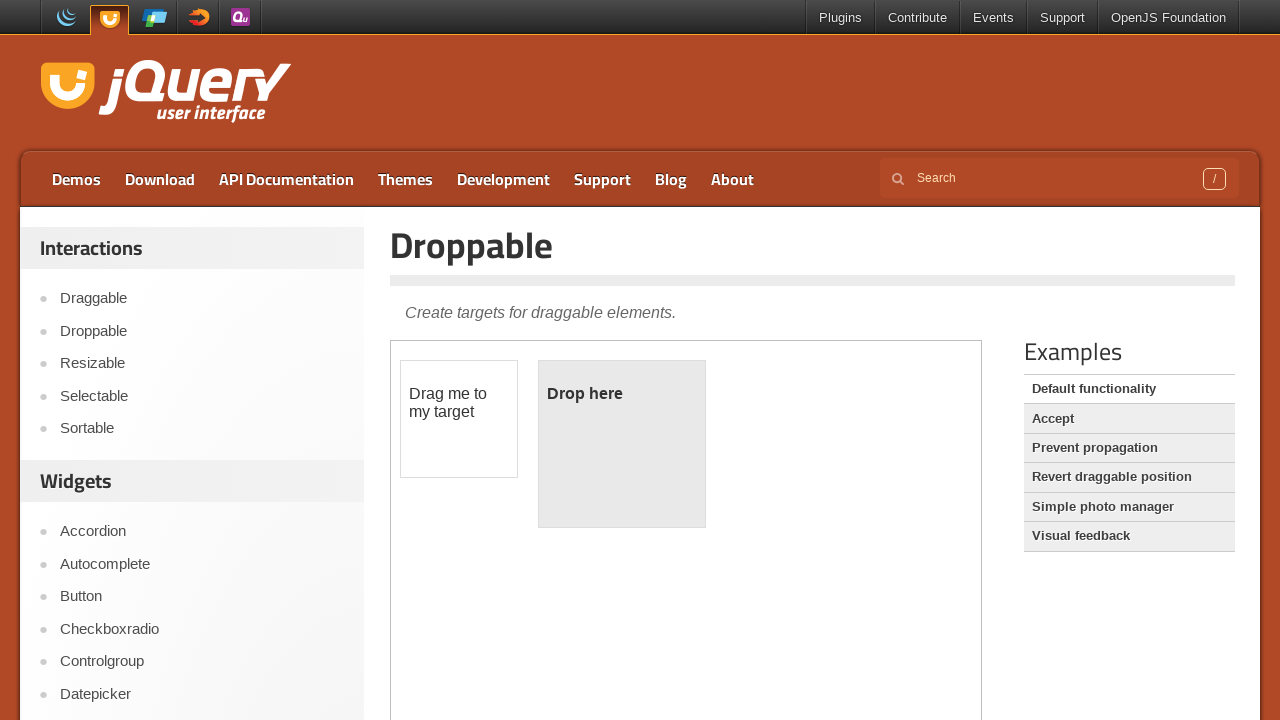

Queried all iframe elements on the page
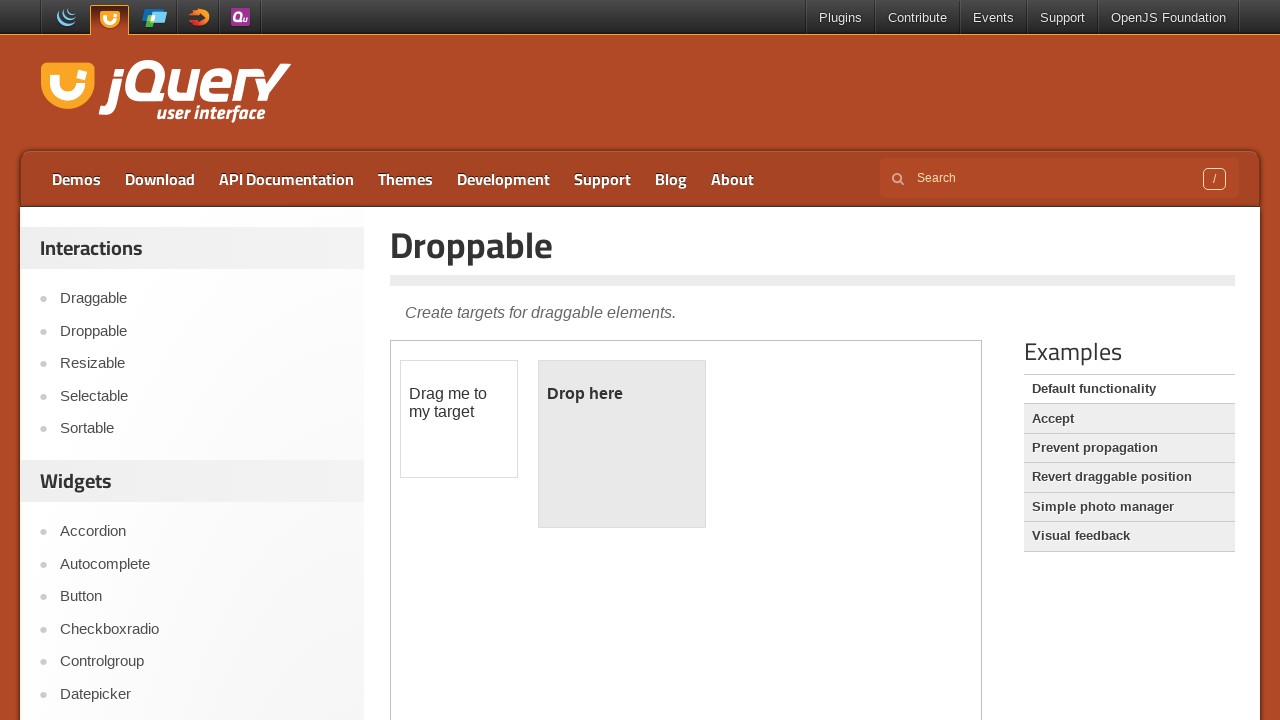

Counted 1 iframe(s) on the page
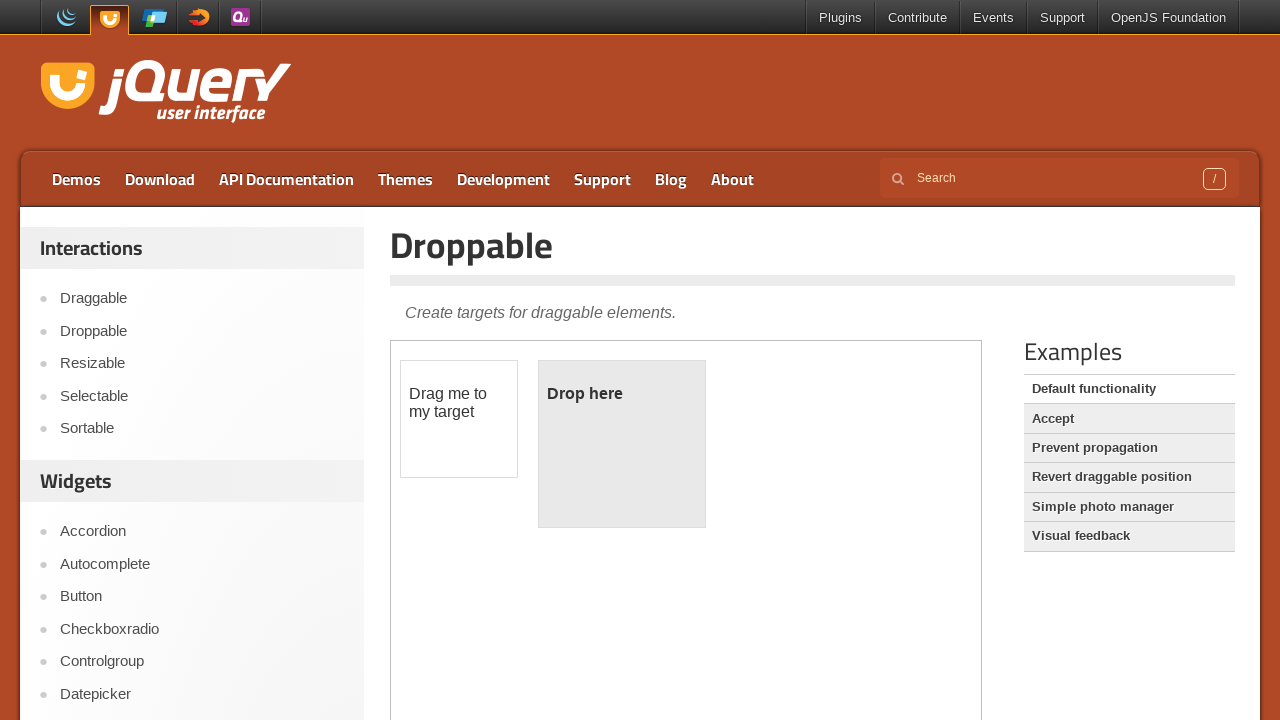

Located the demo iframe containing drag-drop elements
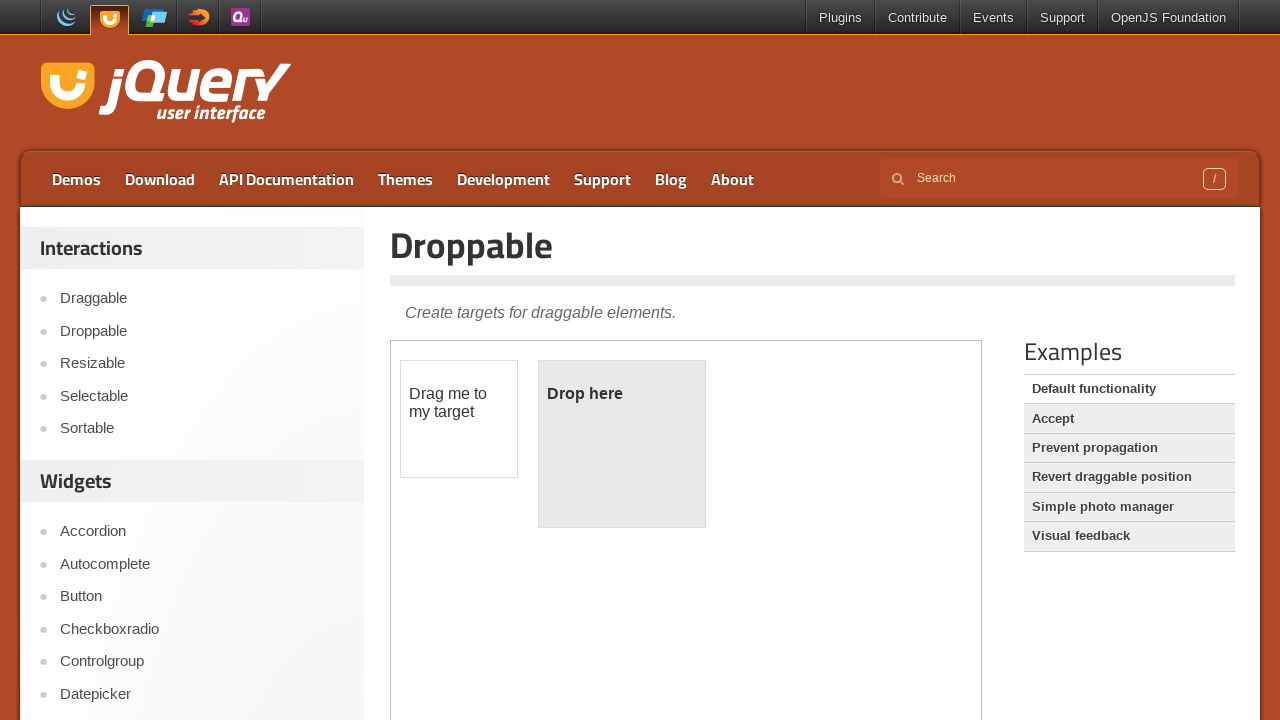

Located draggable element with id 'draggable' within the iframe
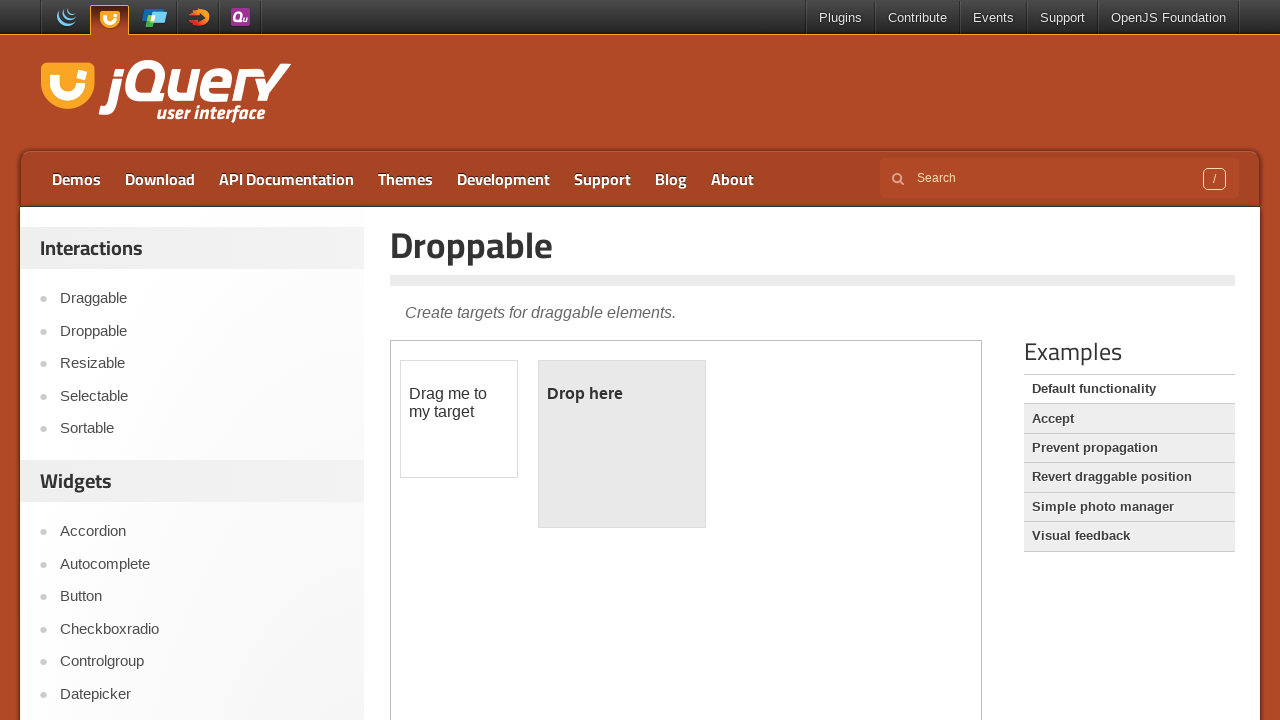

Located droppable target element with id 'droppable' within the iframe
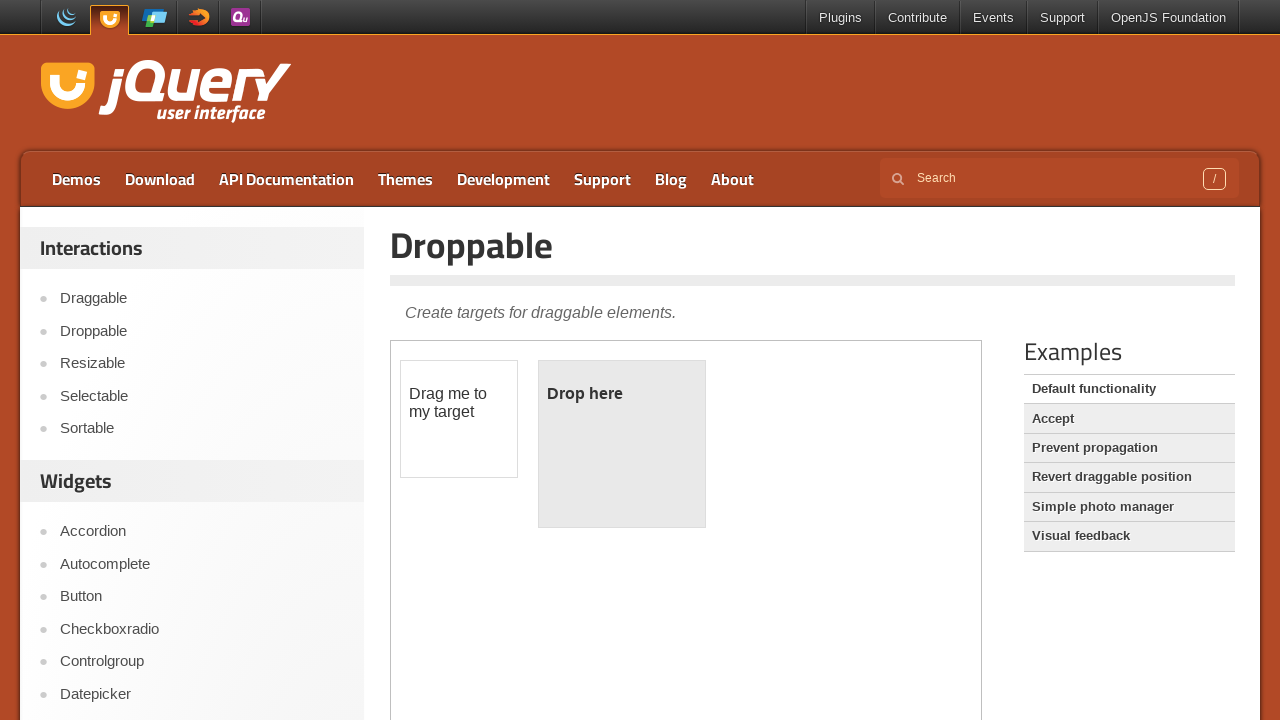

Dragged the draggable element onto the droppable target at (622, 444)
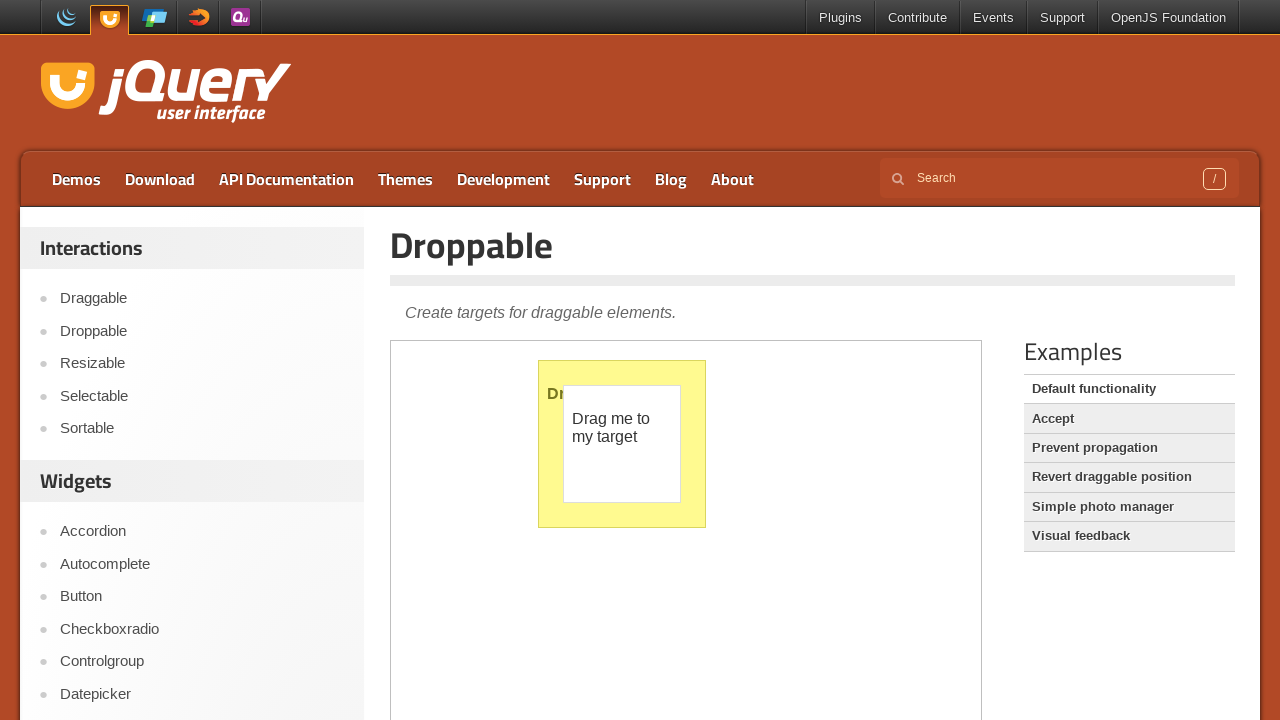

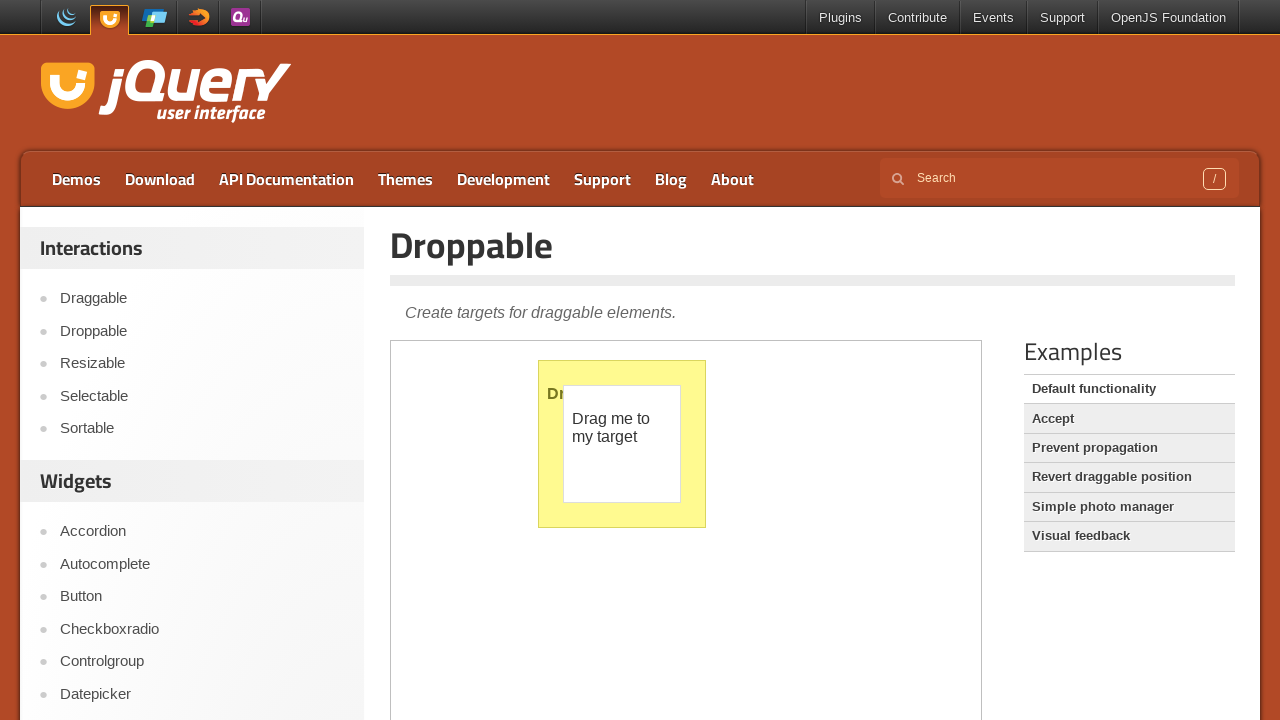